Tests navigation to the registration page by clicking the registration button and verifying that the email input field is displayed on the registration form.

Starting URL: https://qa.koel.app/

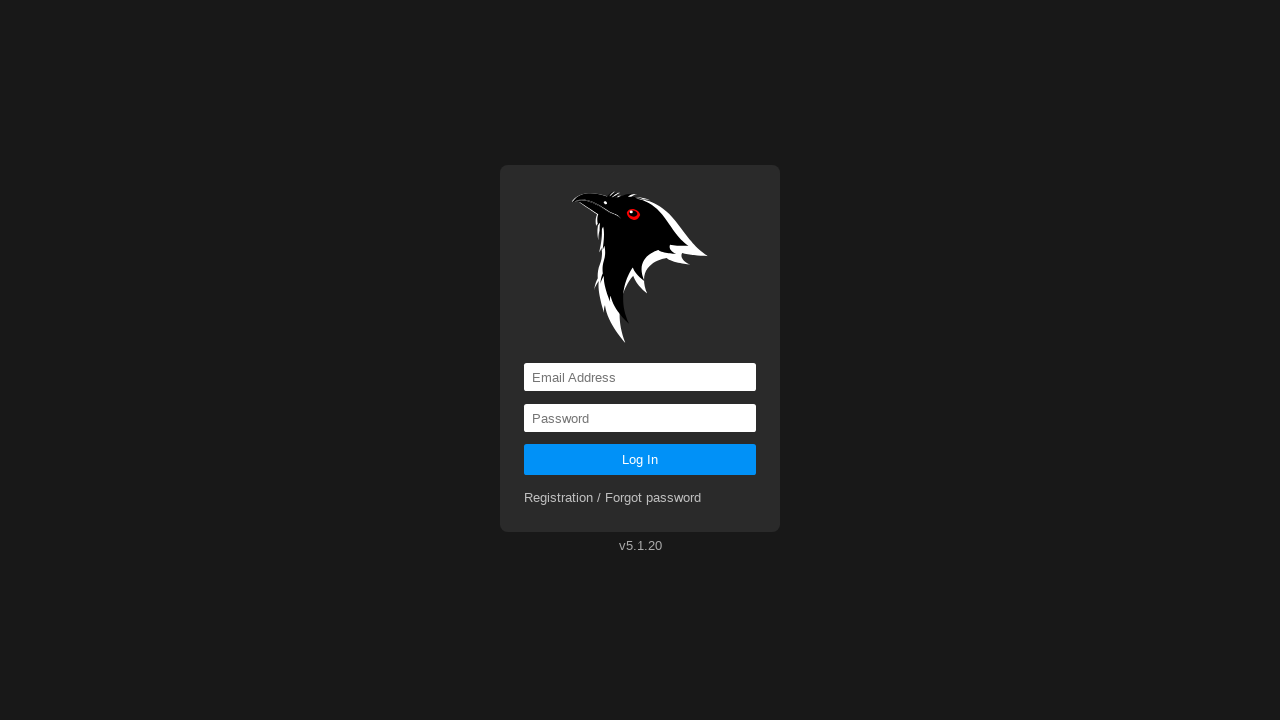

Clicked on the registration button at (613, 498) on a[href='registration']
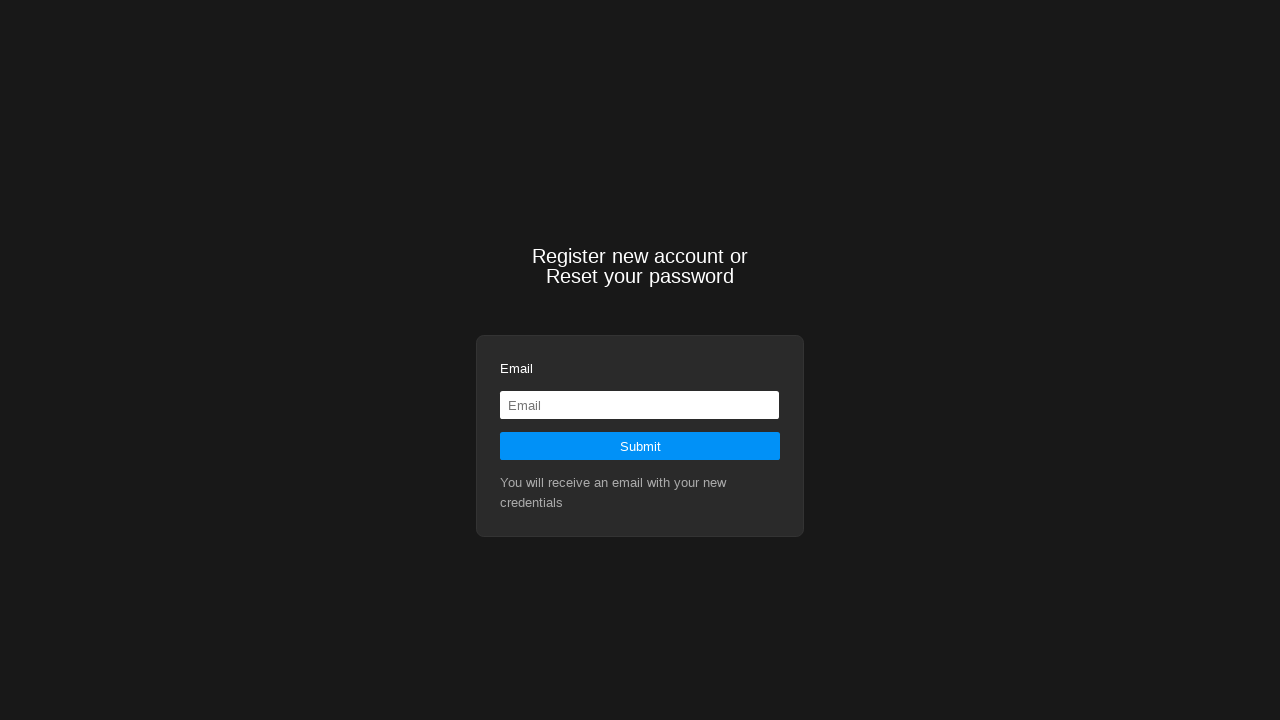

Email input field is displayed on registration page
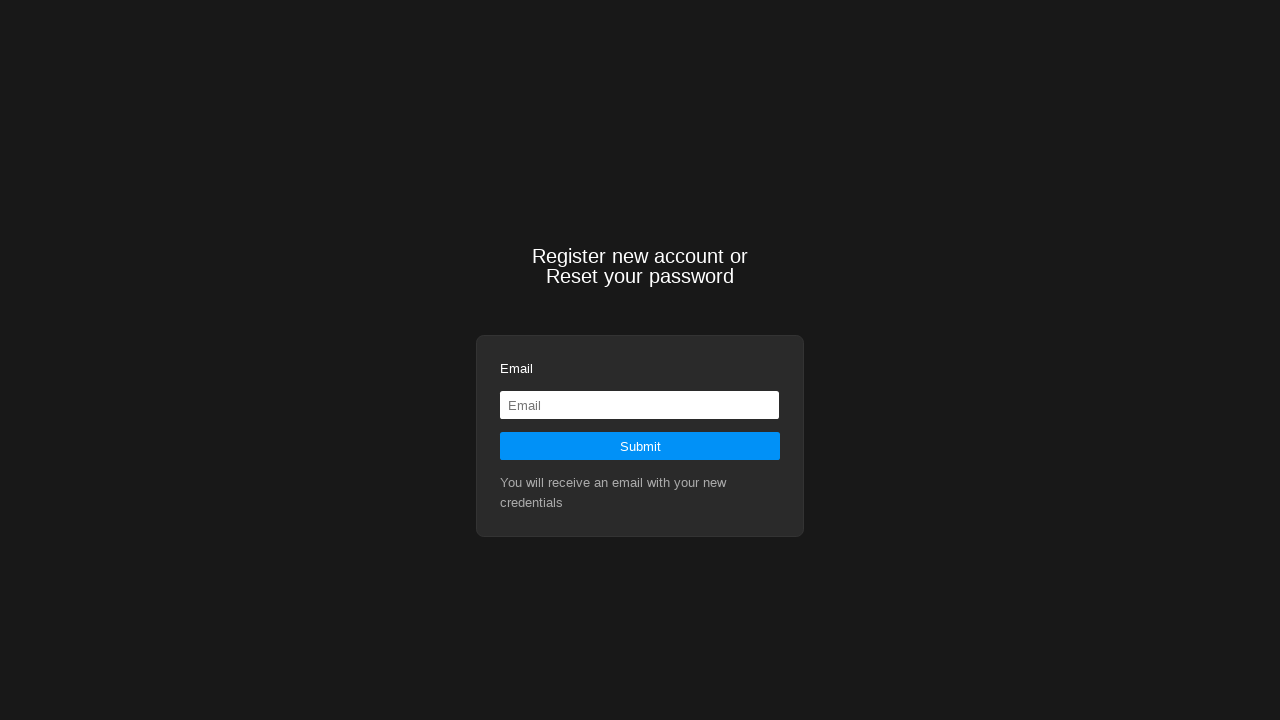

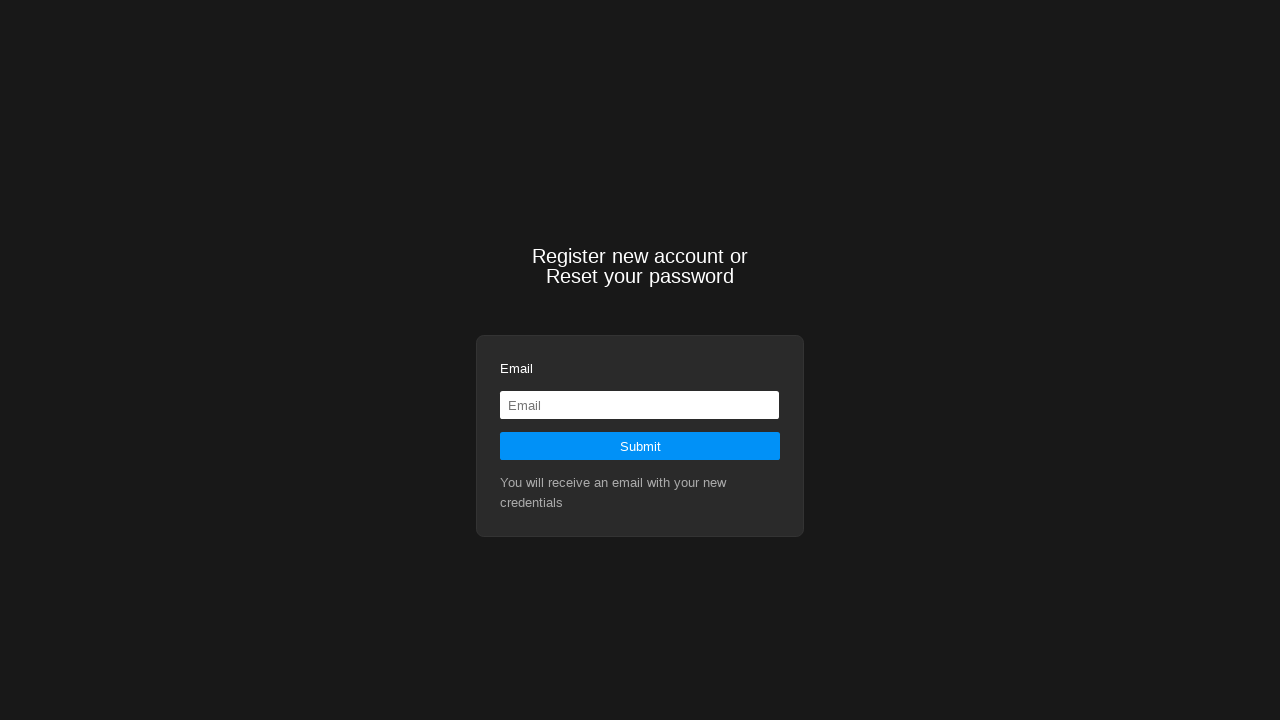